Tests different types of JavaScript alerts including simple alerts, confirm dialogs, and prompt boxes by triggering them and interacting with each type appropriately

Starting URL: https://www.tutorialspoint.com/selenium/practice/alerts.php

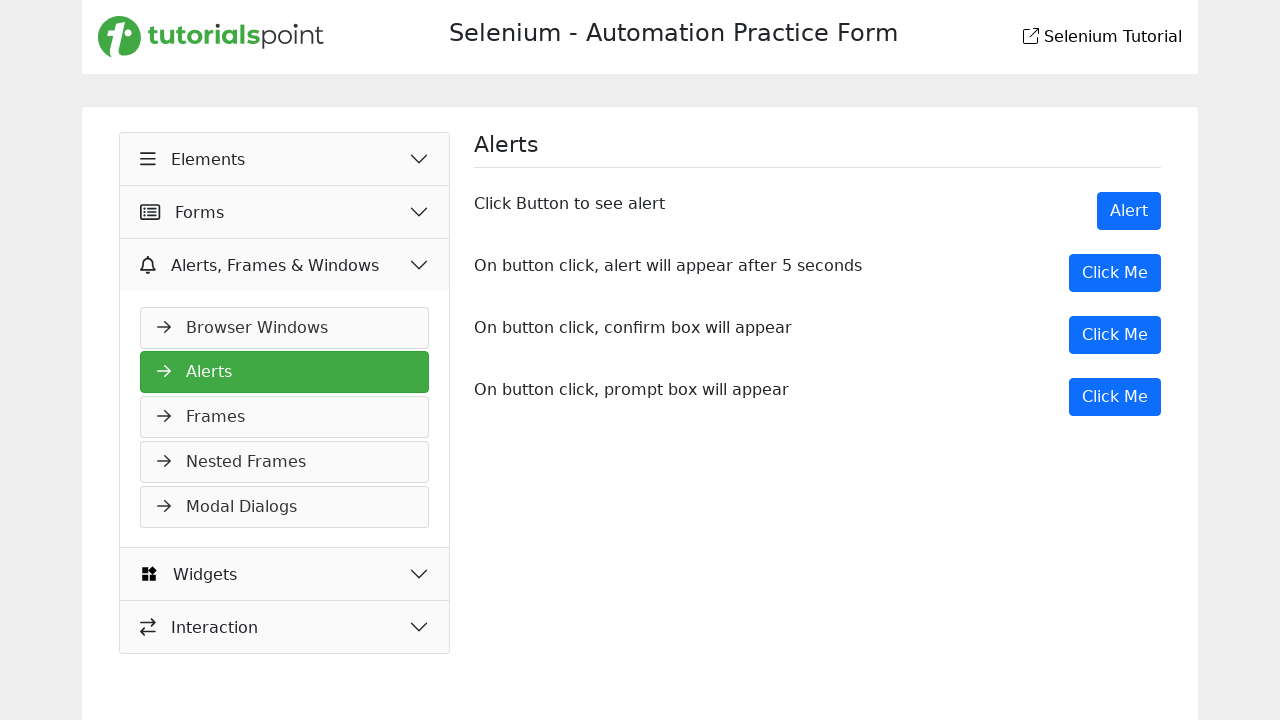

Clicked Alert button to trigger simple alert dialog at (1129, 211) on xpath=//button[contains(@class,'btn-primary') and text()='Alert']
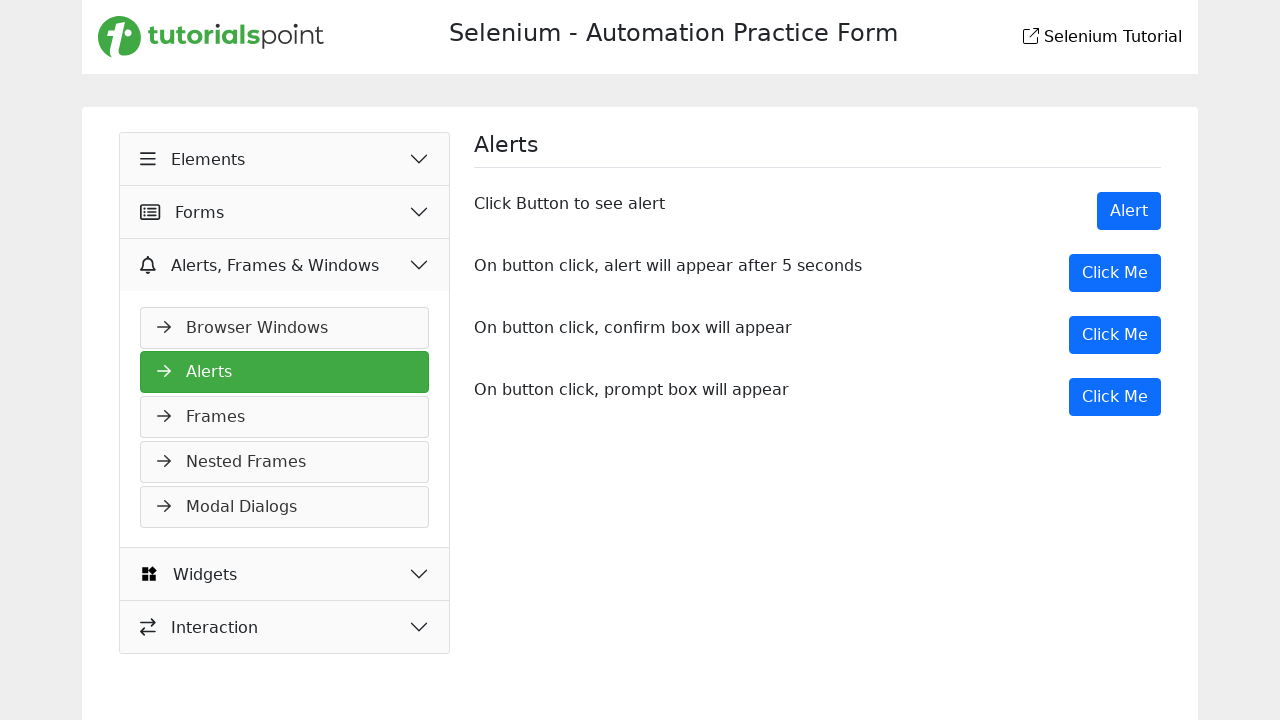

Set up dialog handler to accept simple alert
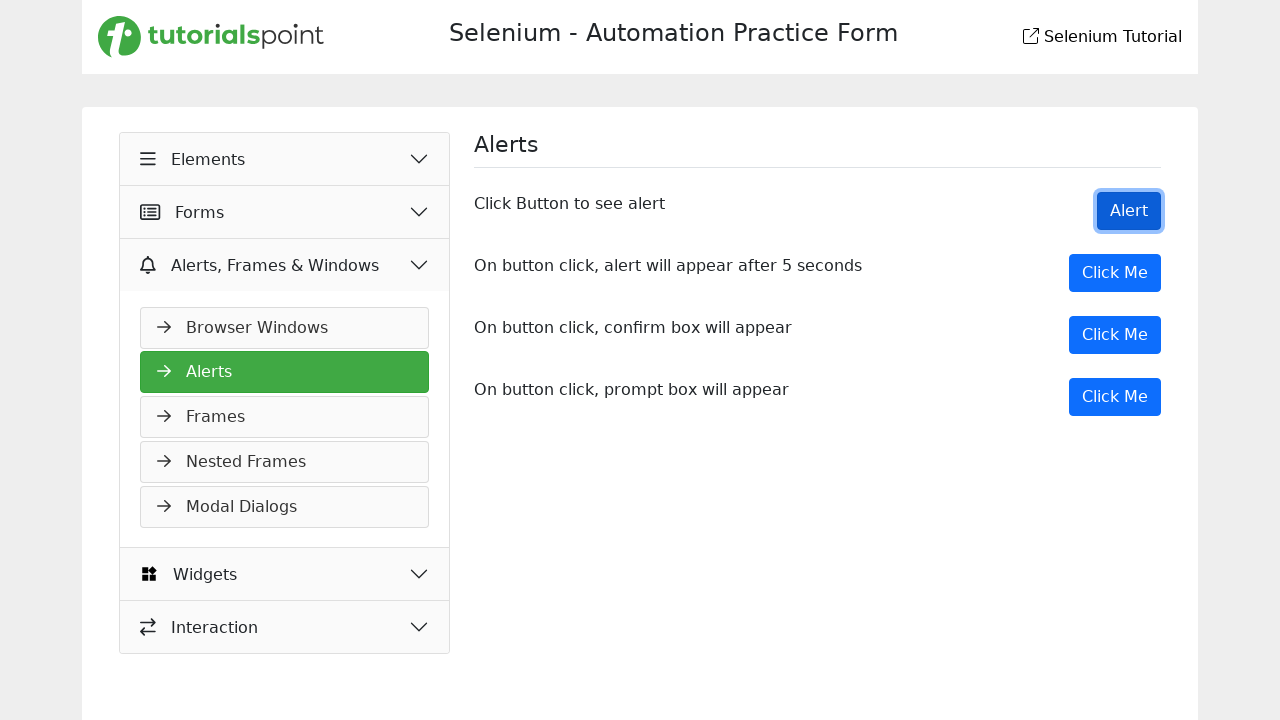

Clicked button to trigger confirm dialog at (1115, 335) on xpath=//button[contains(@class,'btn-primary') and @onclick='myDesk()']
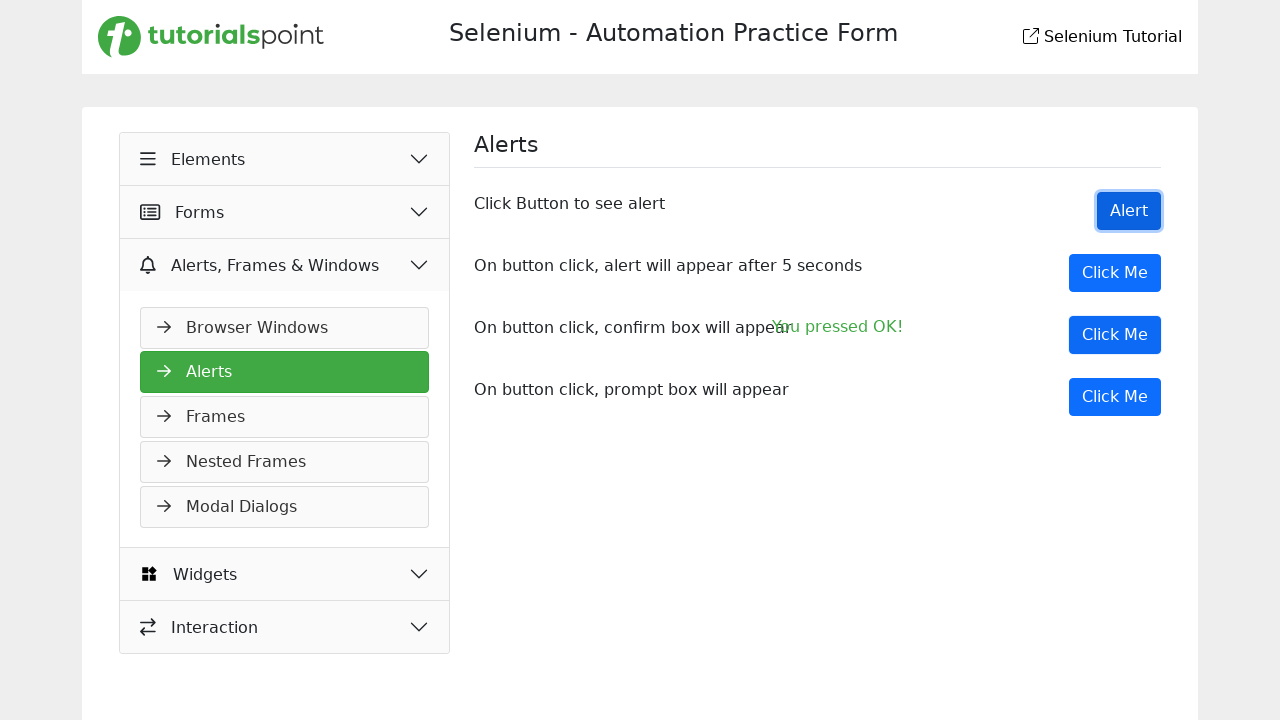

Set up dialog handler to dismiss confirm dialog
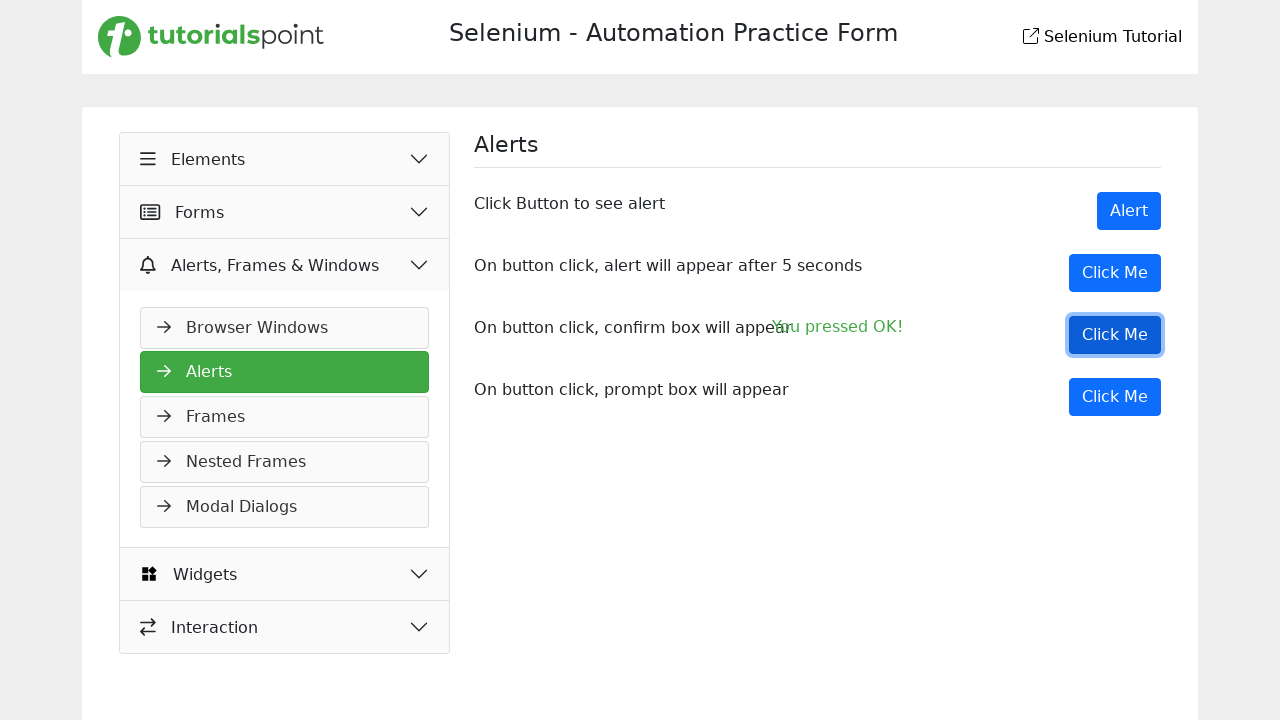

Clicked button to trigger prompt dialog at (1115, 397) on xpath=//button[contains(@class,'btn-primary') and @onclick='myPromp()']
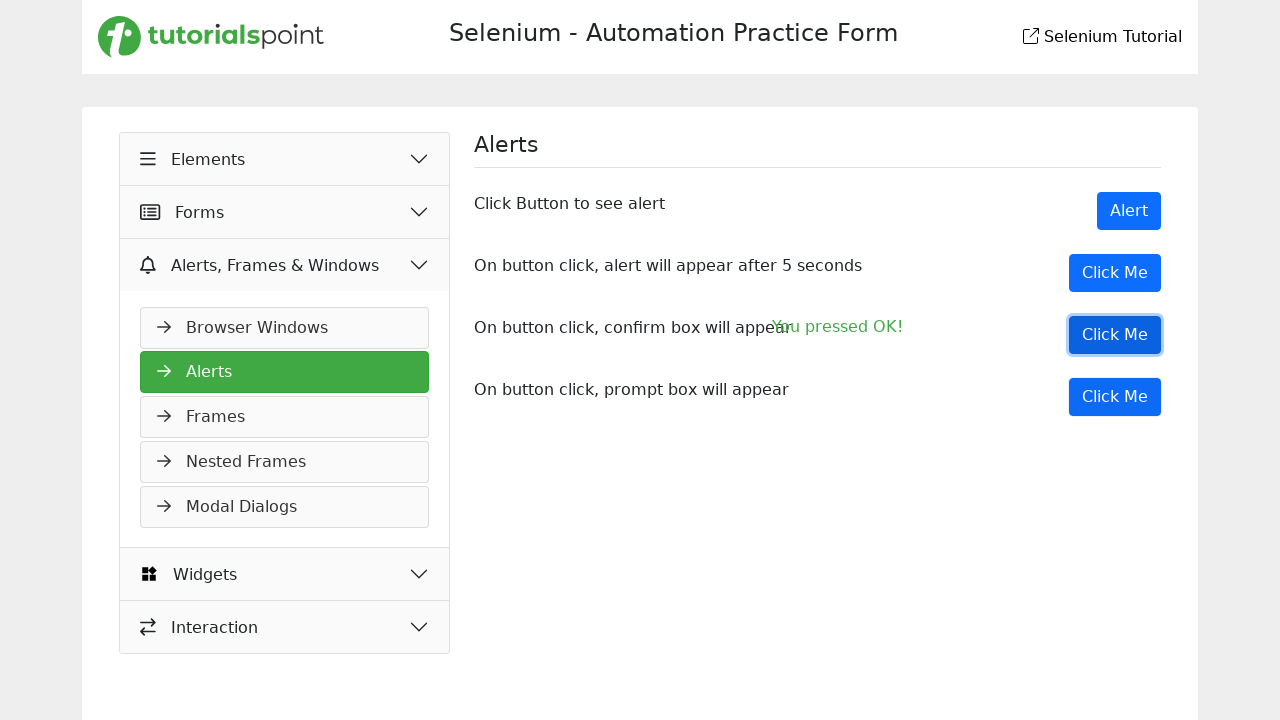

Set up dialog handler to accept prompt dialog with text 'Dummy'
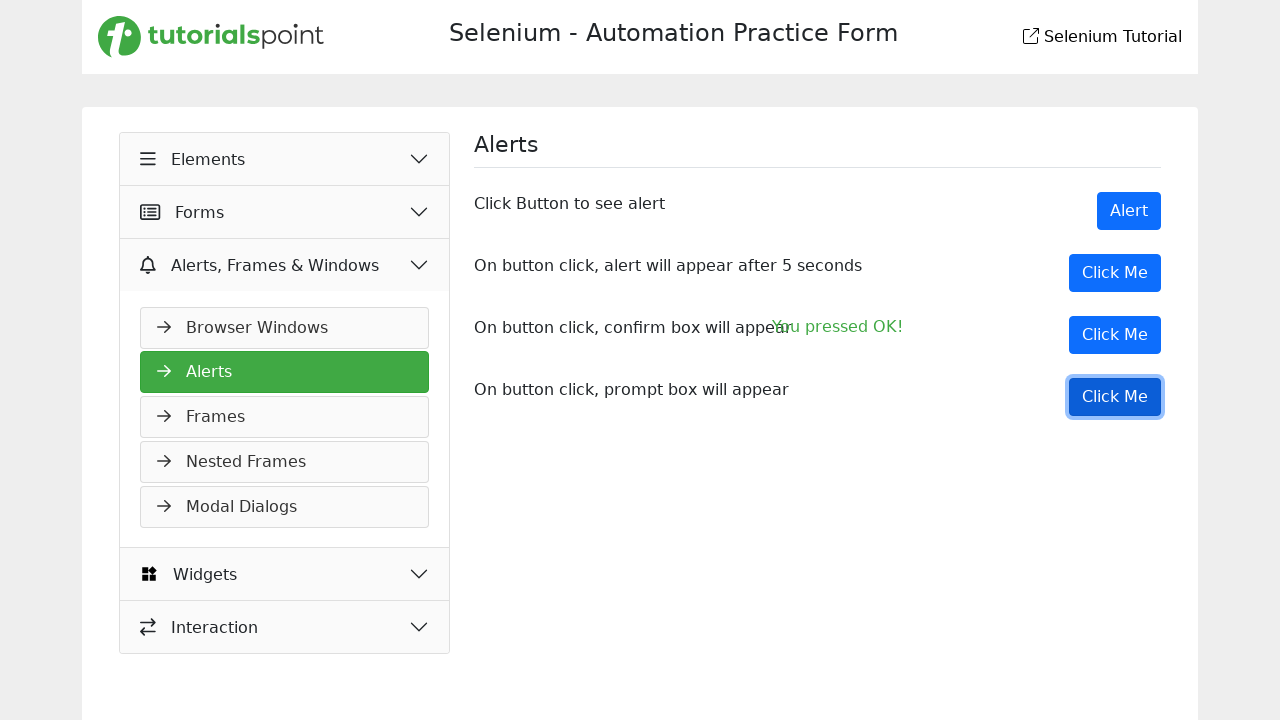

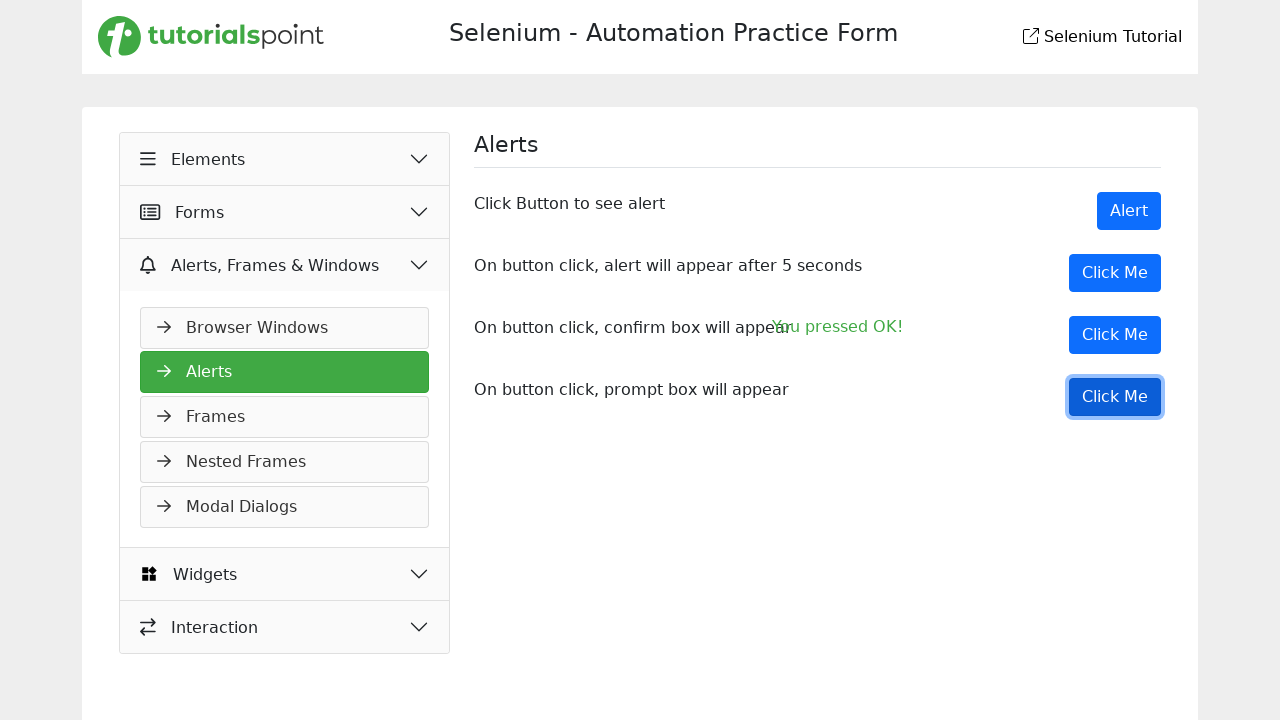